Tests login form validation by leaving username blank but entering a password, and verifies the username required error message is displayed

Starting URL: https://www.saucedemo.com/

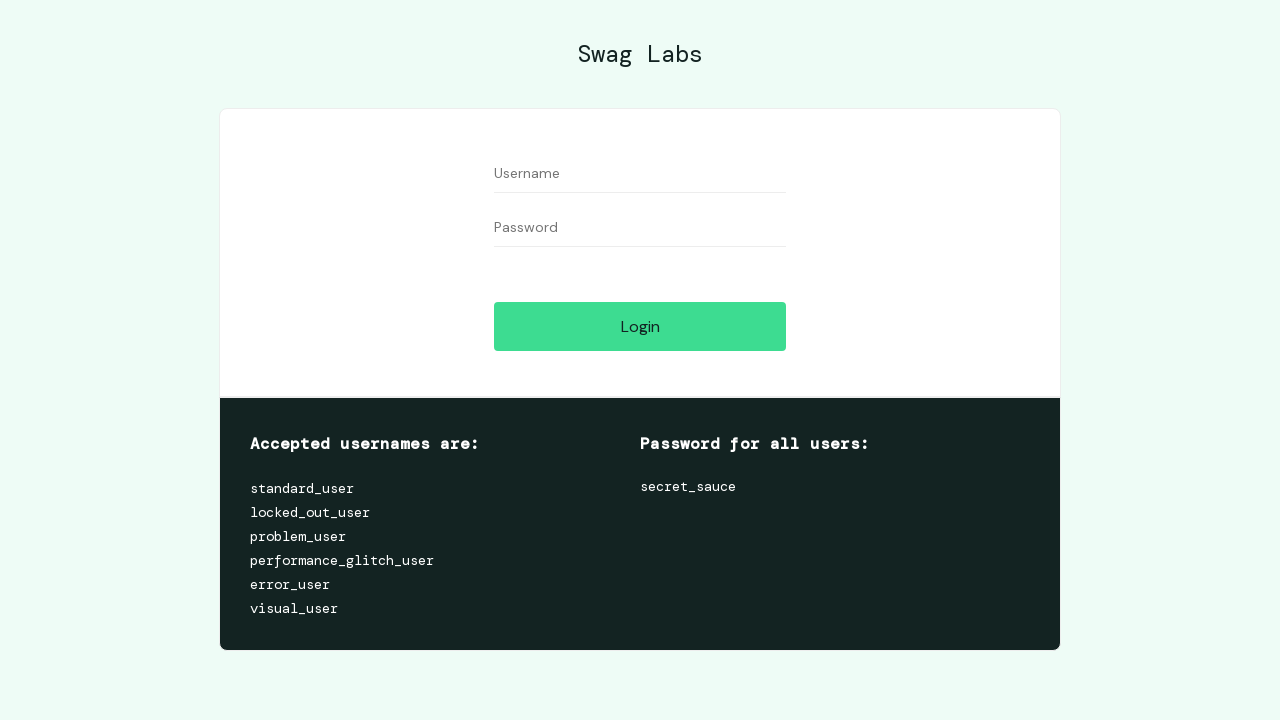

Cleared username field to leave it blank on #user-name
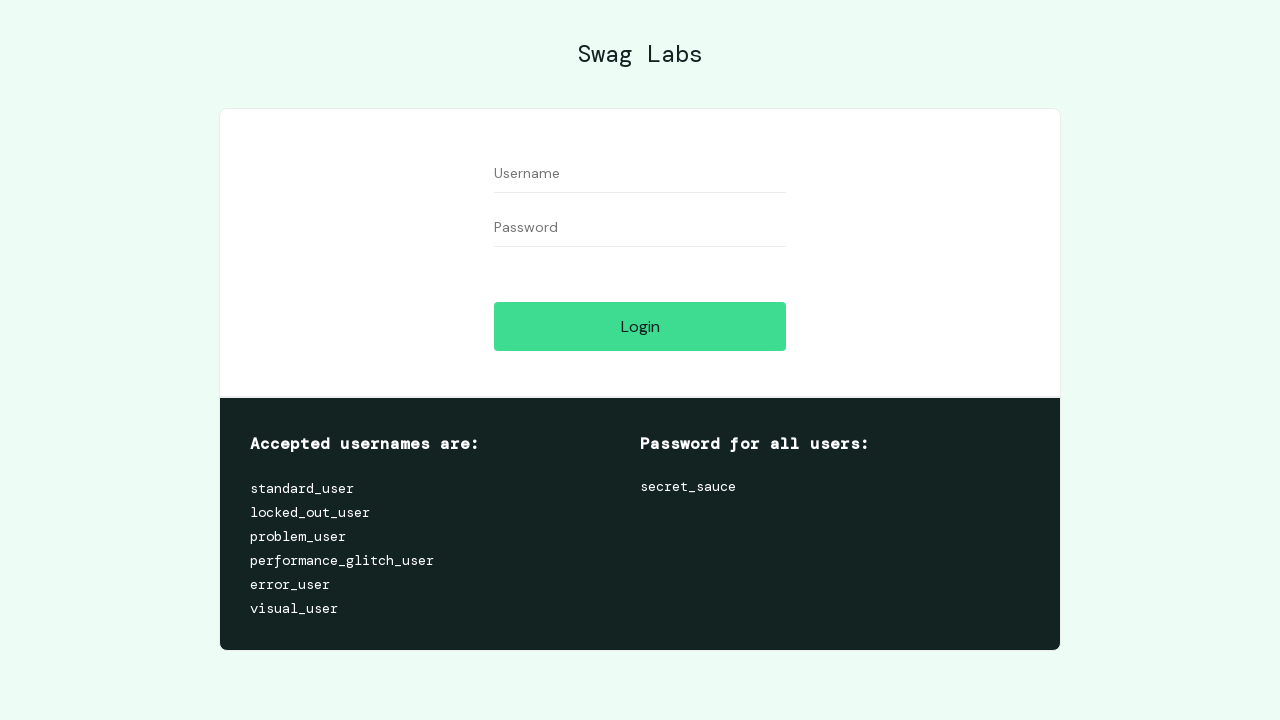

Entered 'secret_sauce' in password field on #password
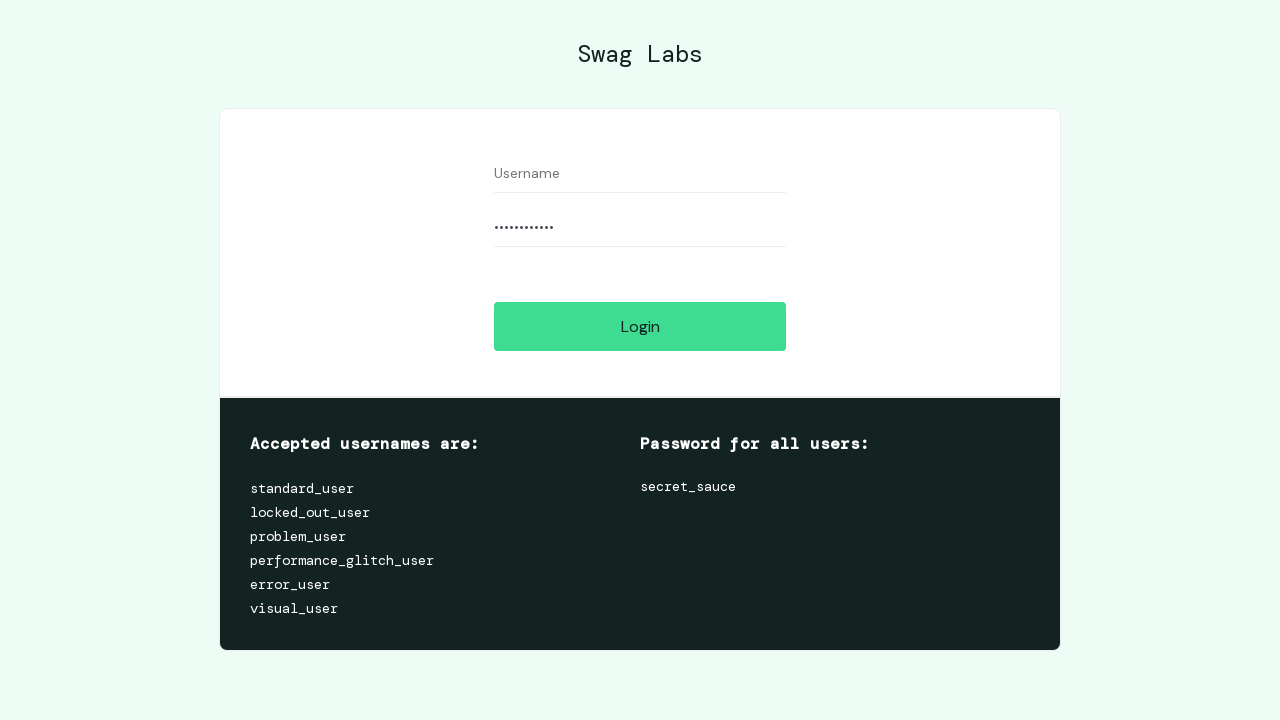

Clicked login button with blank username and valid password at (640, 326) on #login-button
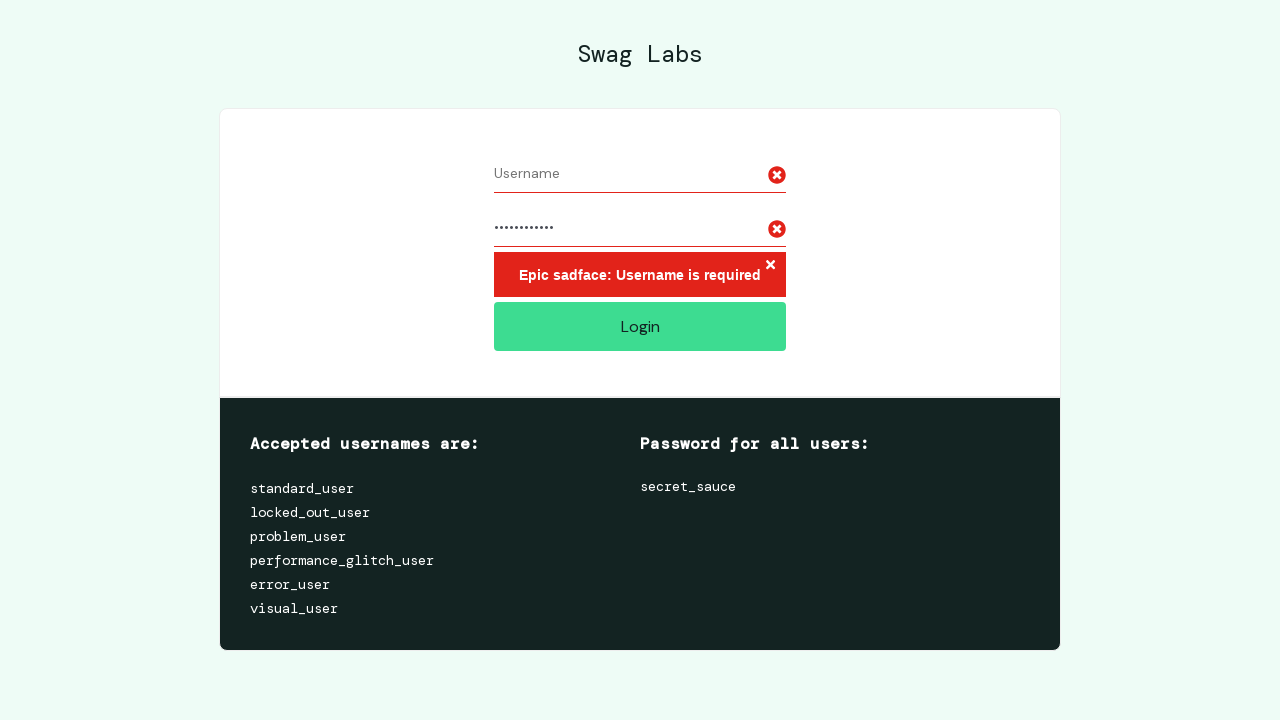

Username required error message appeared on screen
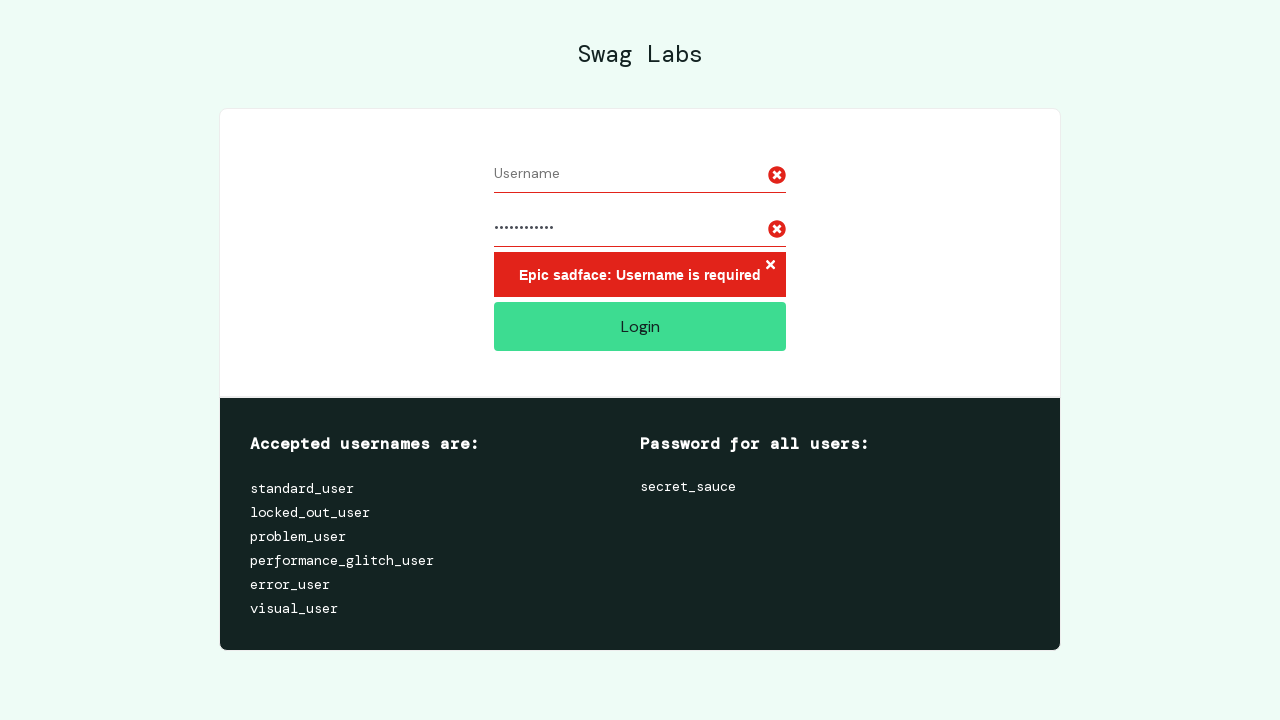

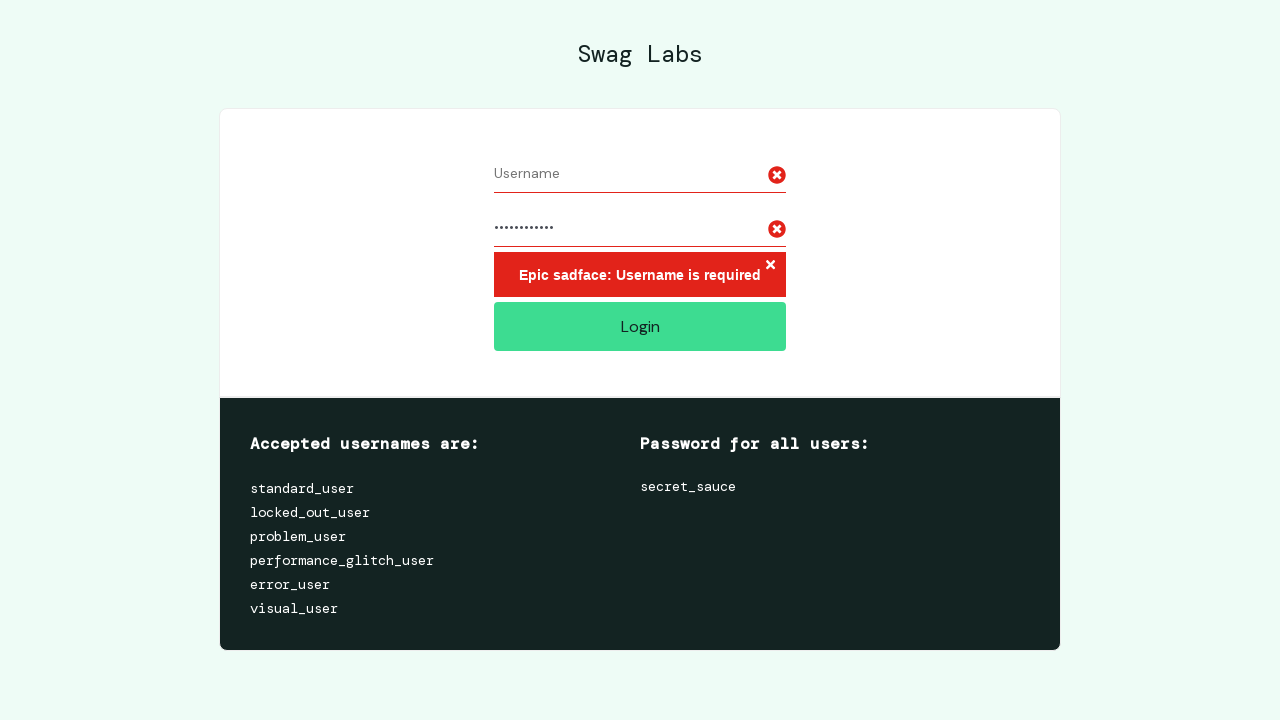